Tests username field validation with lowercase and special characters, length greater than 50.

Starting URL: https://buggy.justtestit.org/register

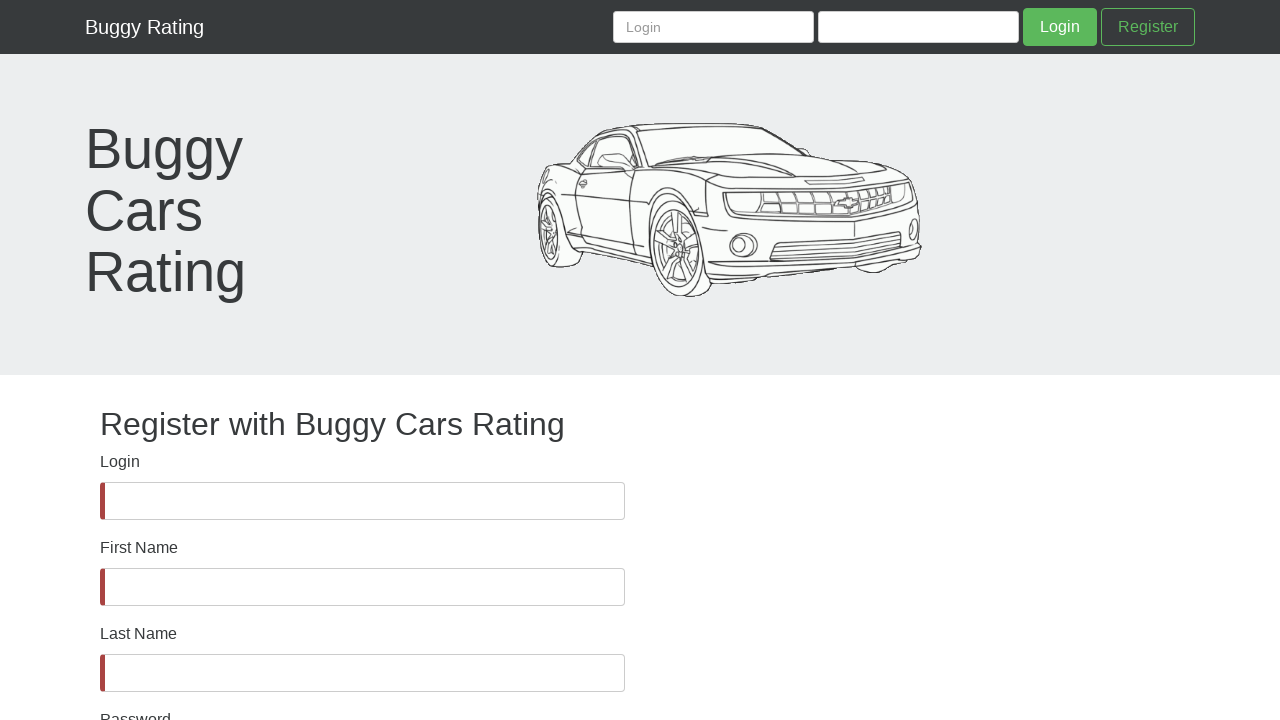

Username field became visible
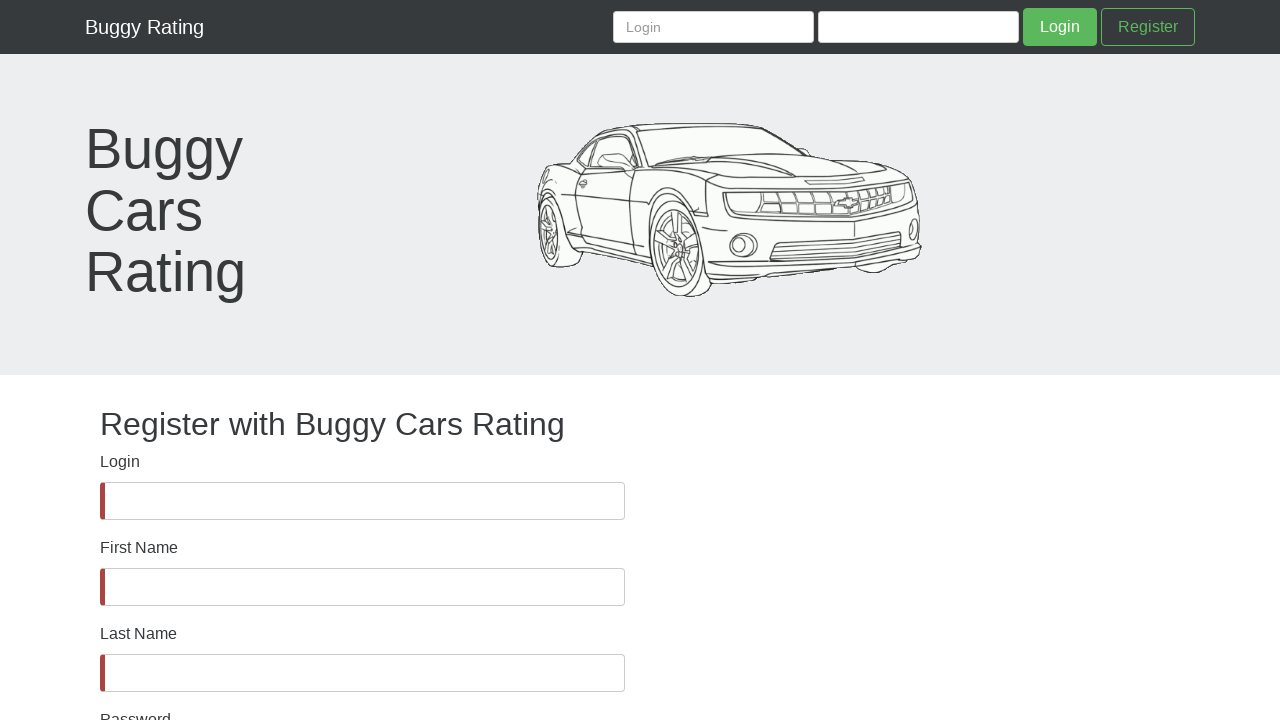

Filled username field with 51 characters of lowercase letters and special characters on #username
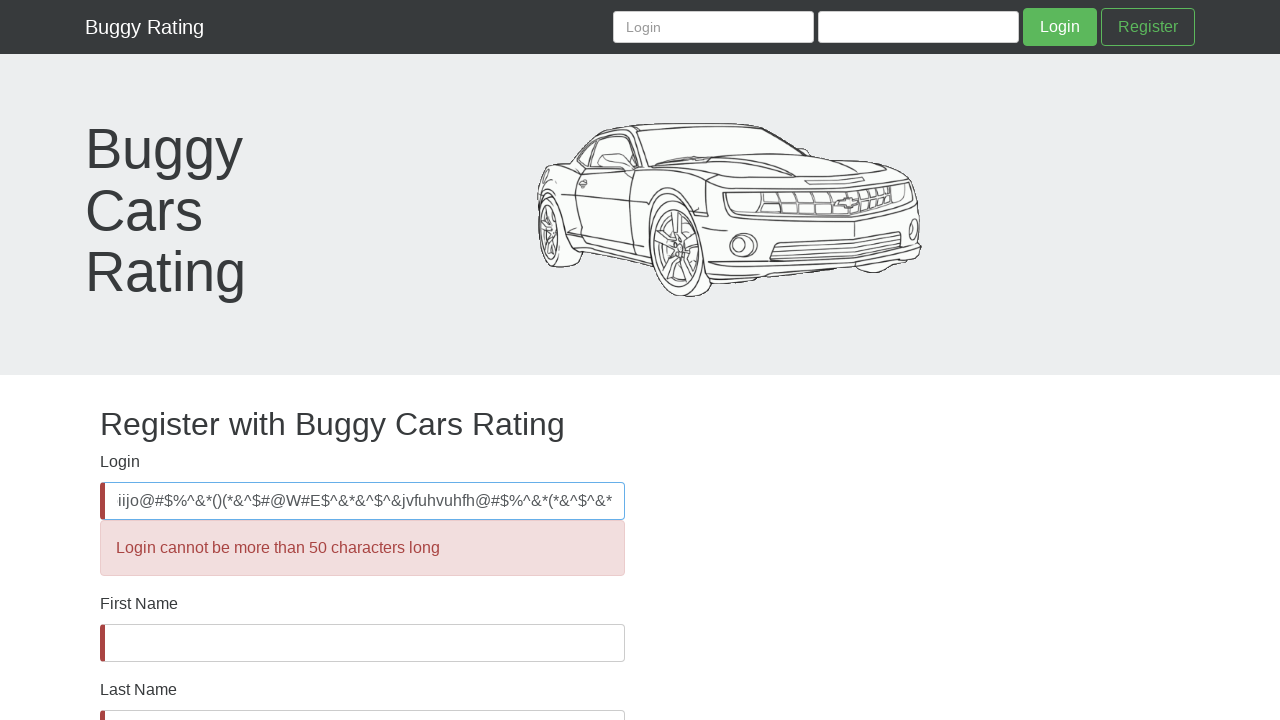

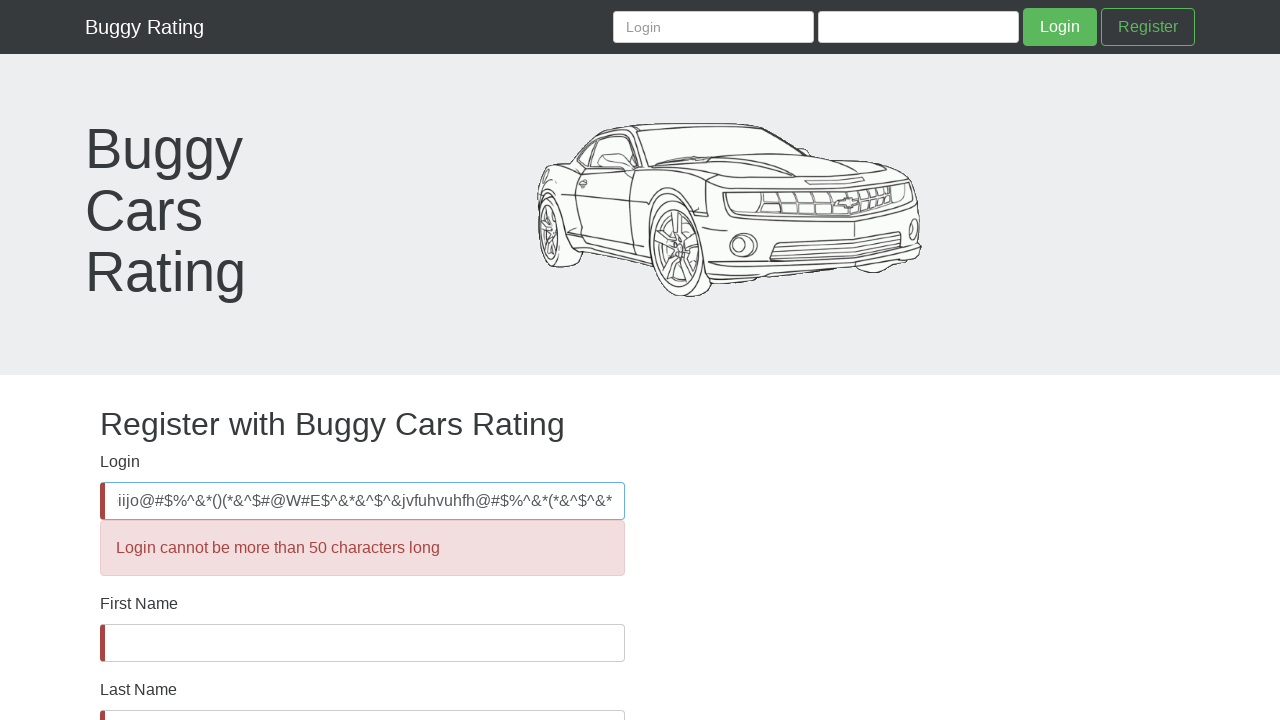